Tests multi-tab functionality by clicking a button that opens multiple popup windows, then navigates through the opened tabs to find and interact with the Facebook page

Starting URL: https://www.lambdatest.com/selenium-playground/window-popup-modal-demo

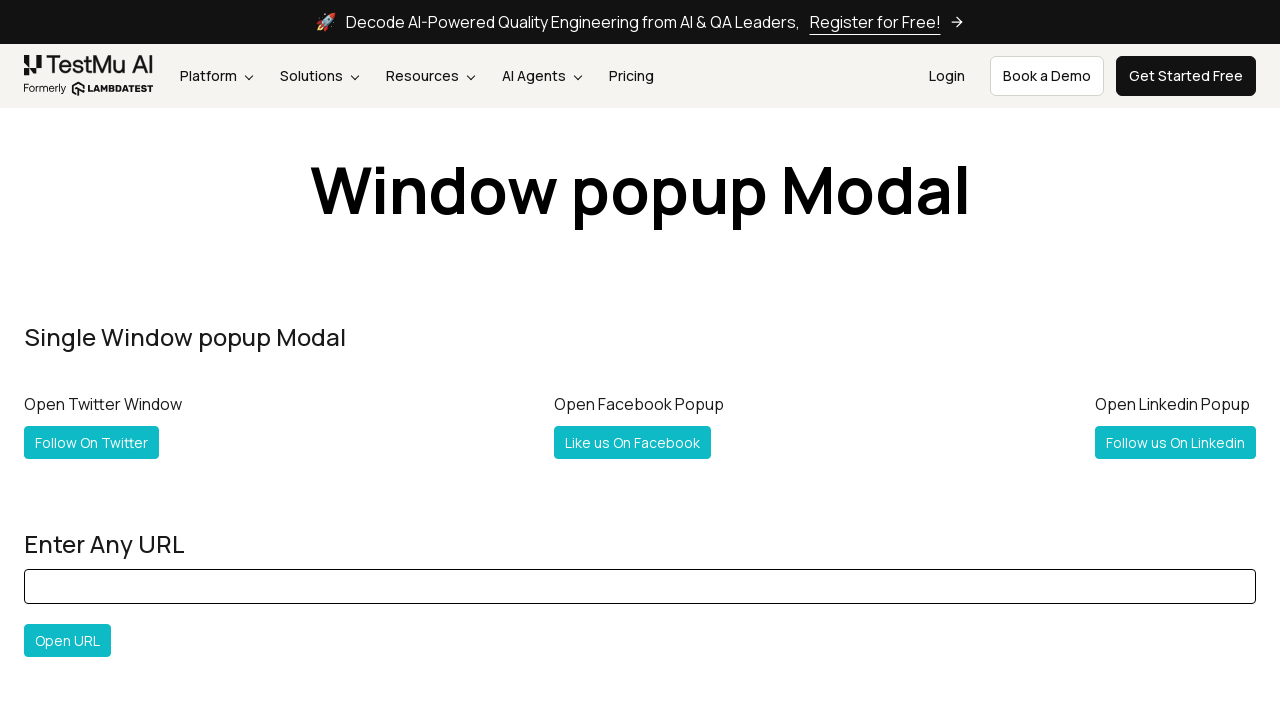

Clicked button to open multiple popup windows at (122, 360) on #followboth
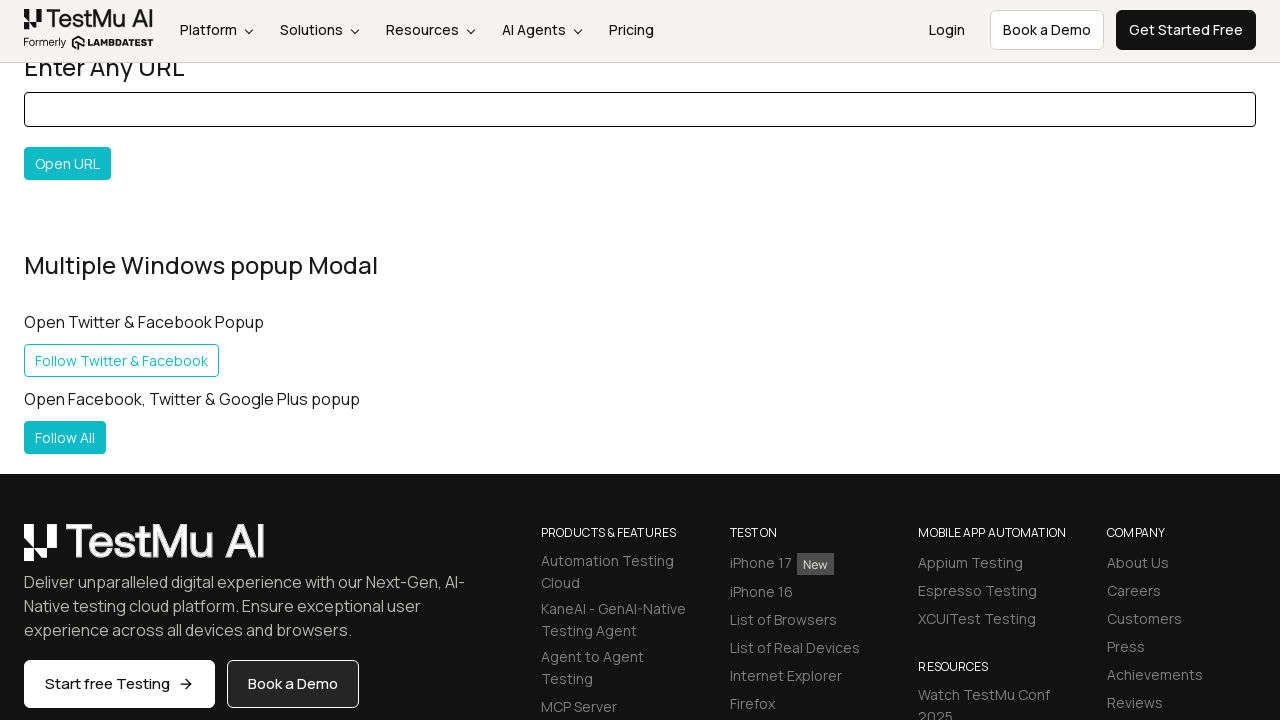

Captured first popup window
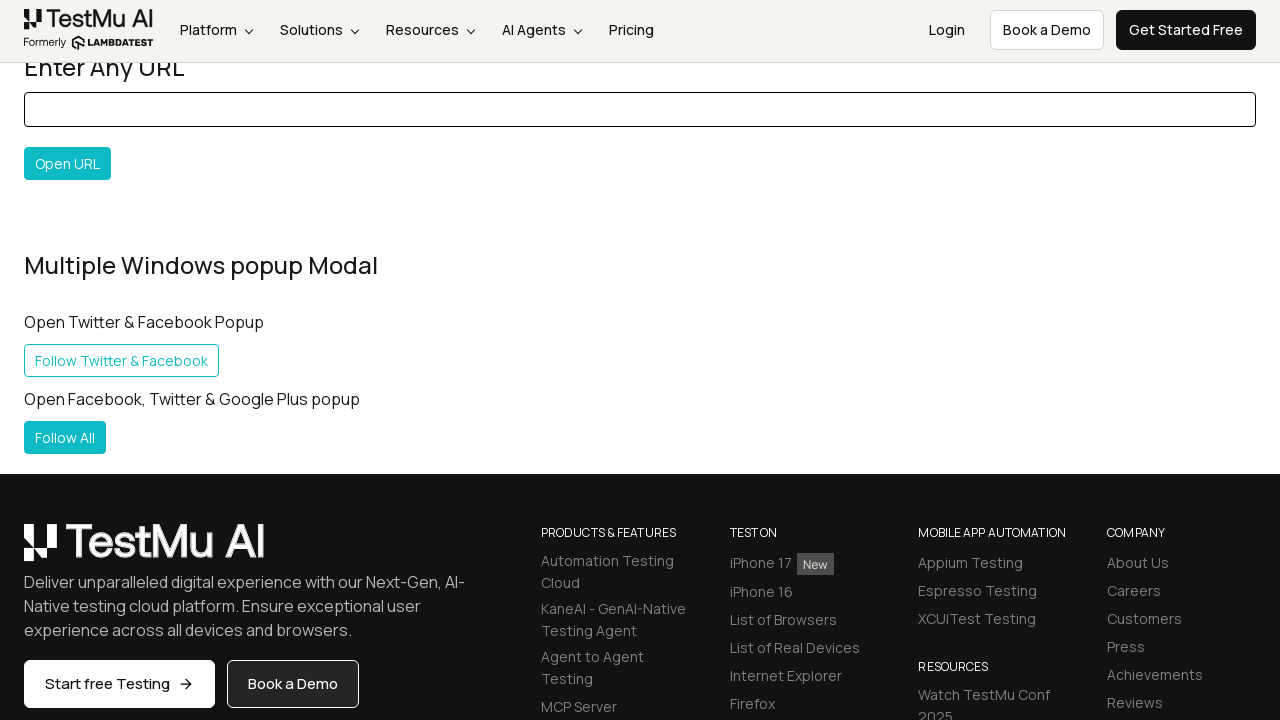

Popup window fully loaded
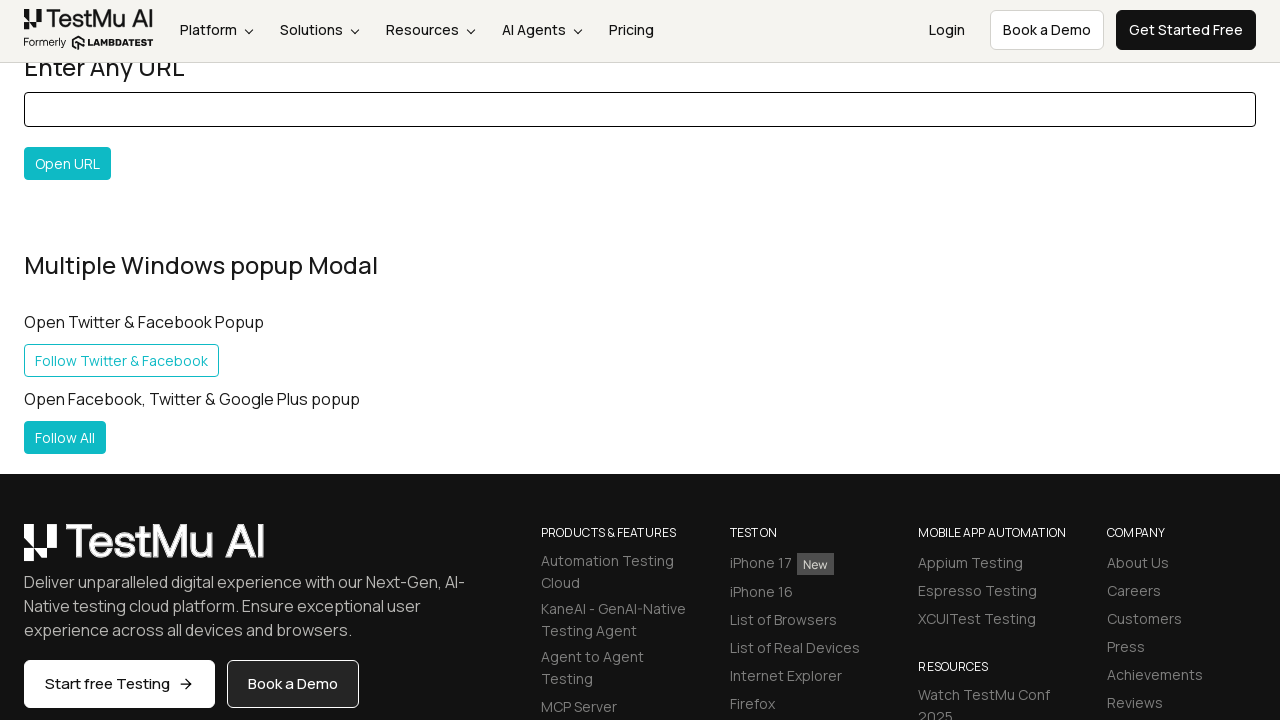

Retrieved all open pages from context
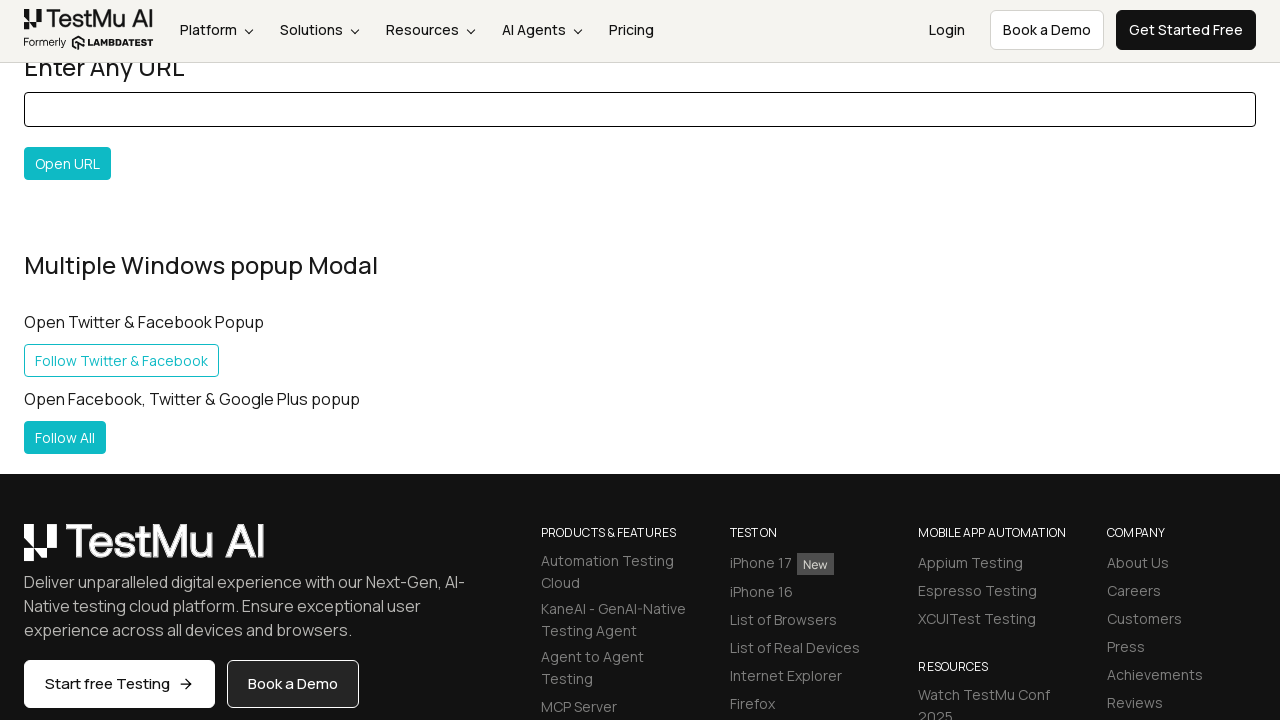

Found Facebook page among opened tabs
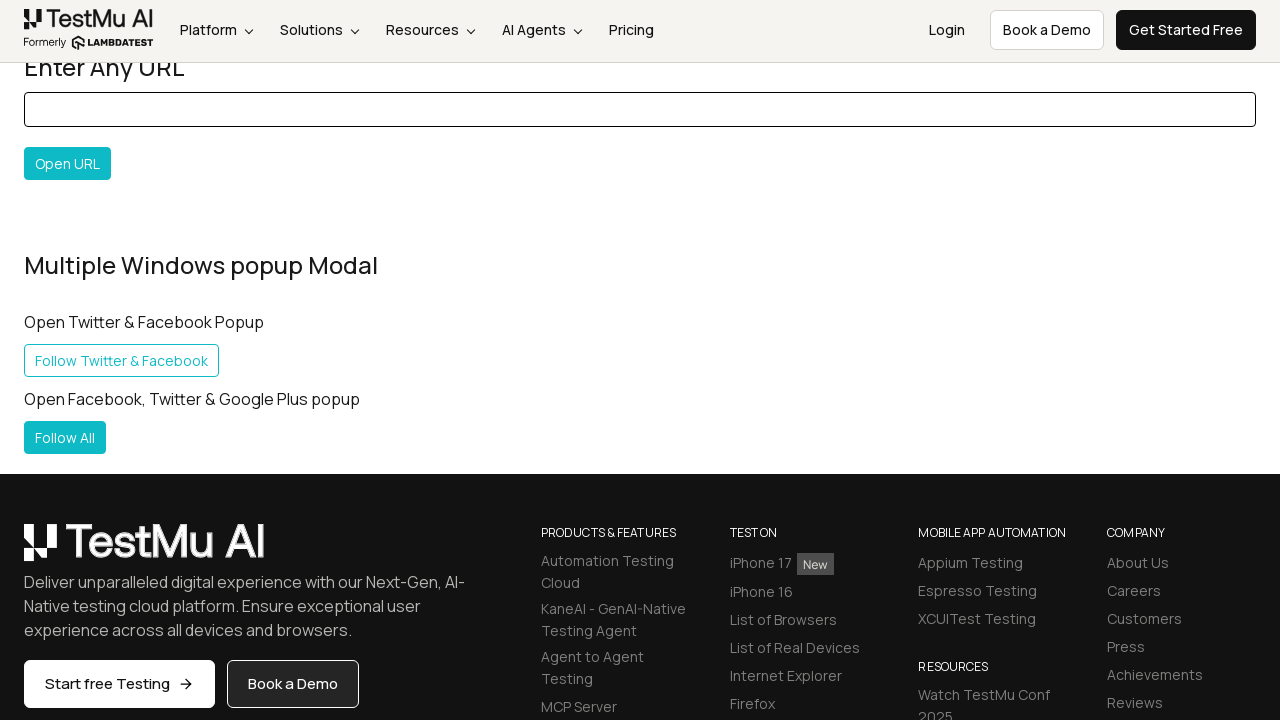

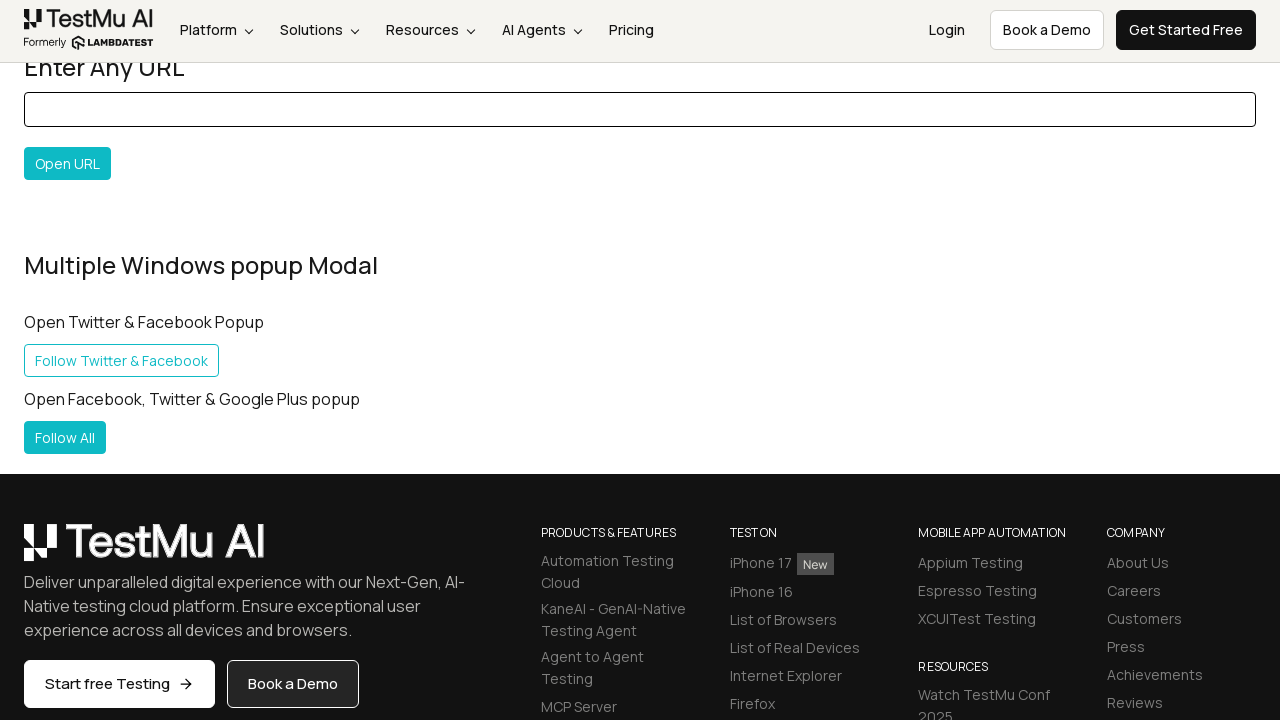